Tests jQuery Growl notification functionality by injecting jQuery and jQuery Growl libraries into a page, then displaying various notification messages (standard, error, notice, and warning).

Starting URL: http://the-internet.herokuapp.com/

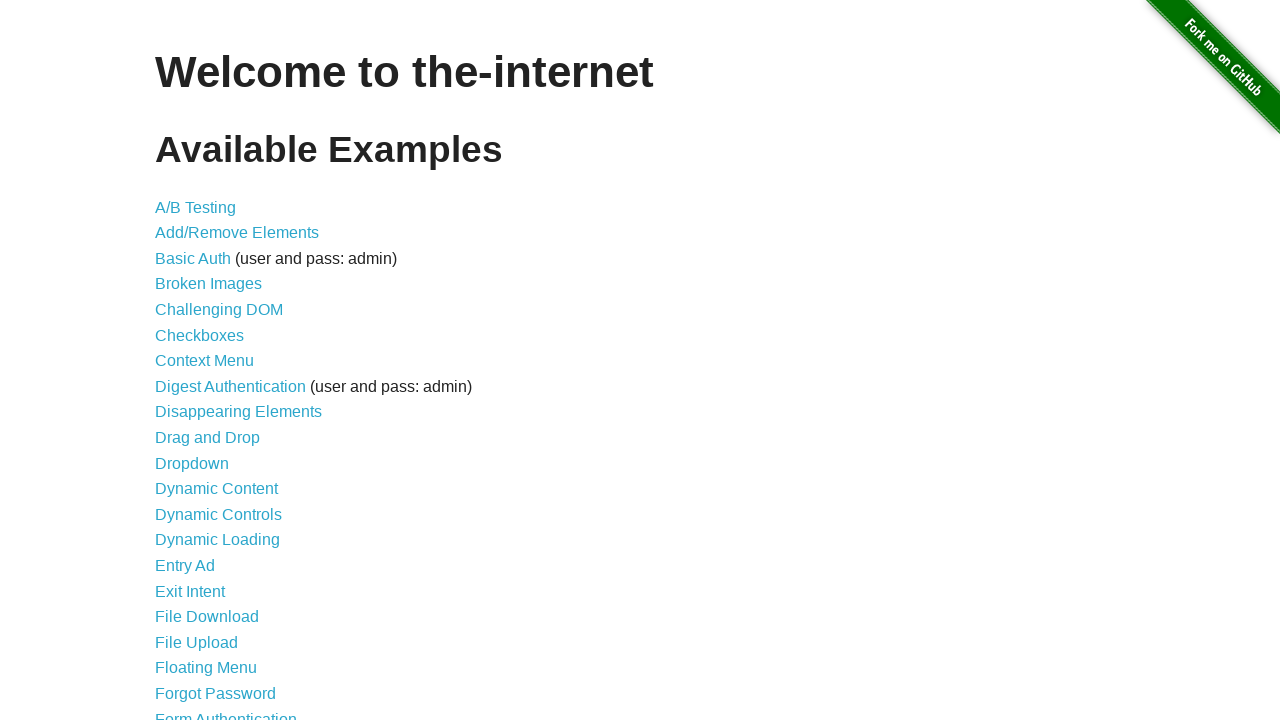

Injected jQuery library into page
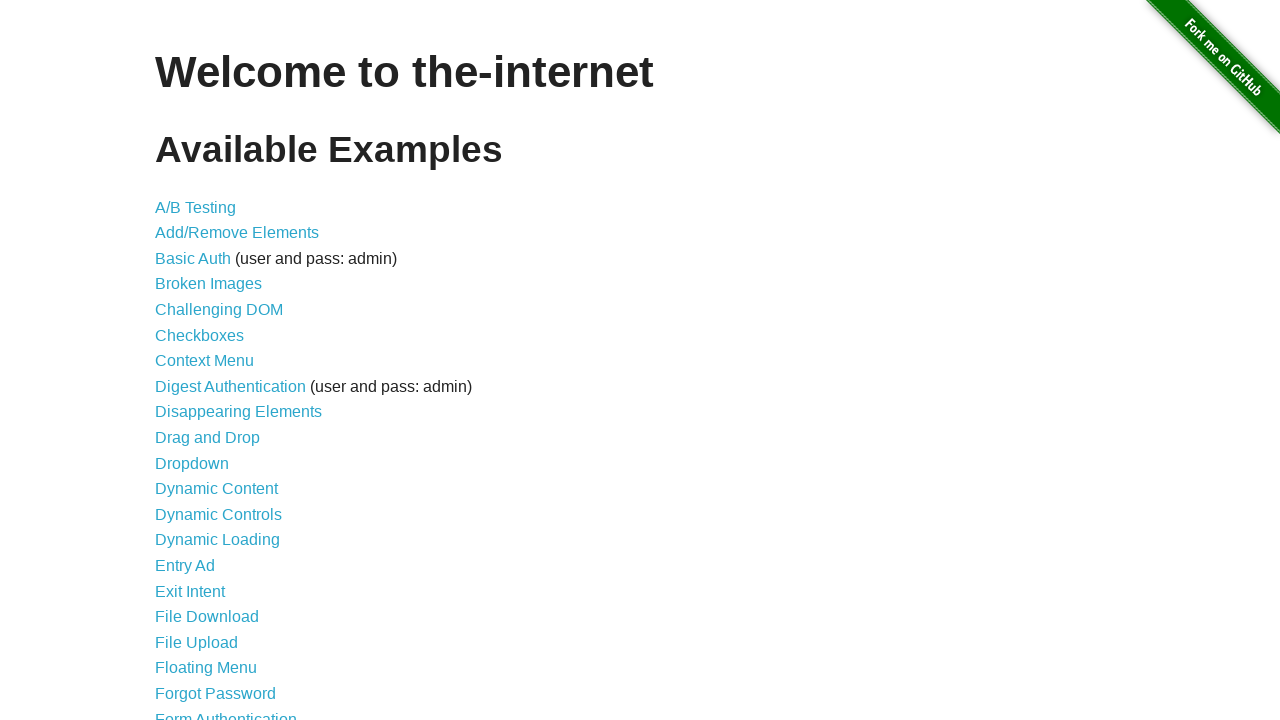

jQuery library loaded successfully
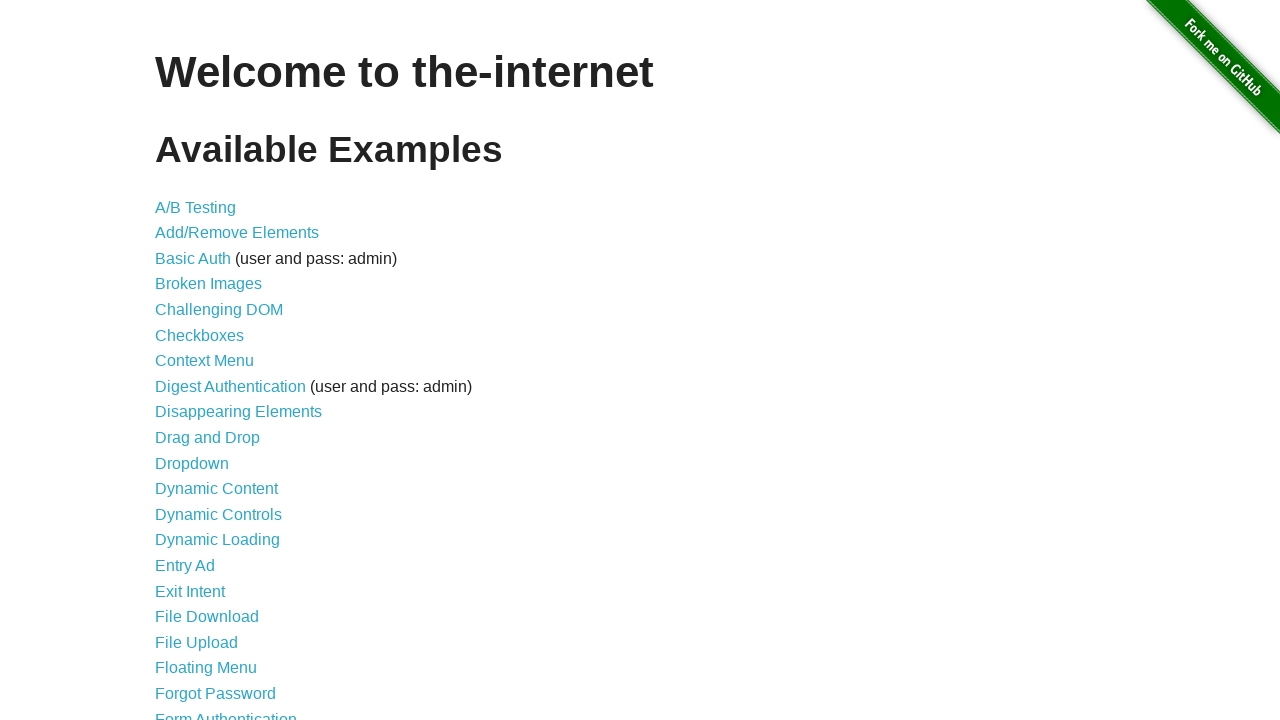

Injected jQuery Growl library into page
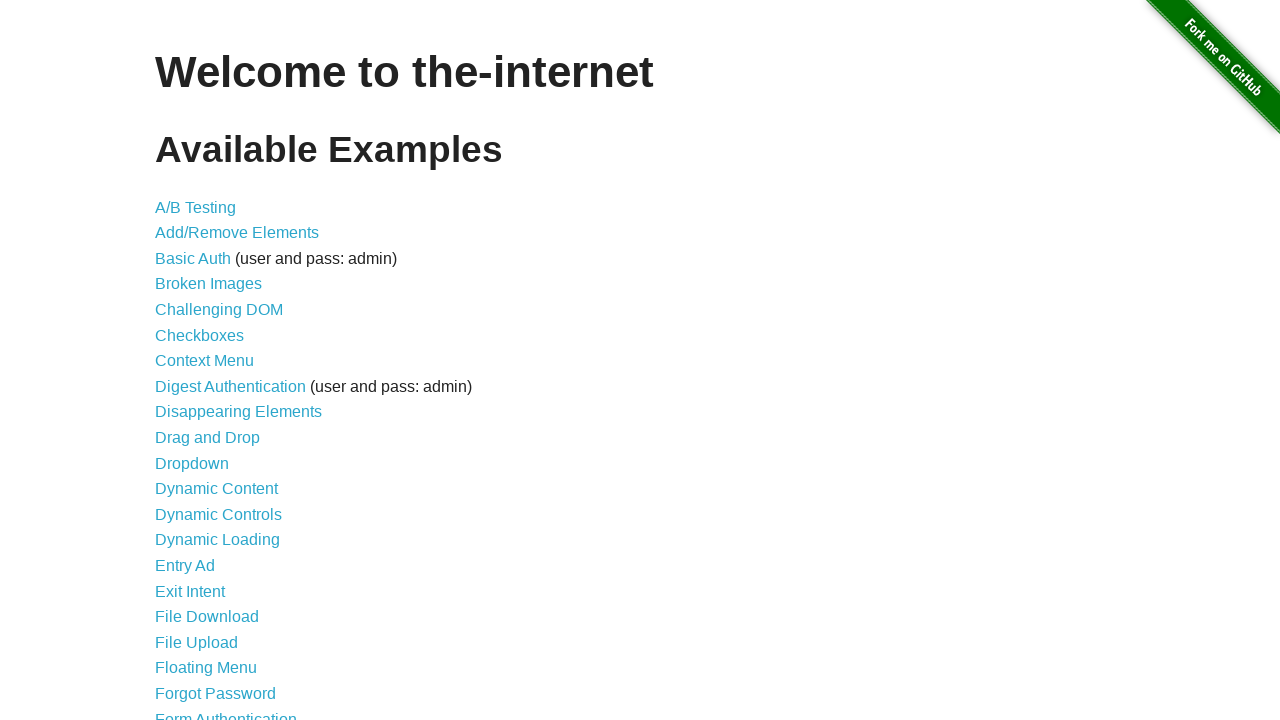

Injected jQuery Growl CSS stylesheet into page
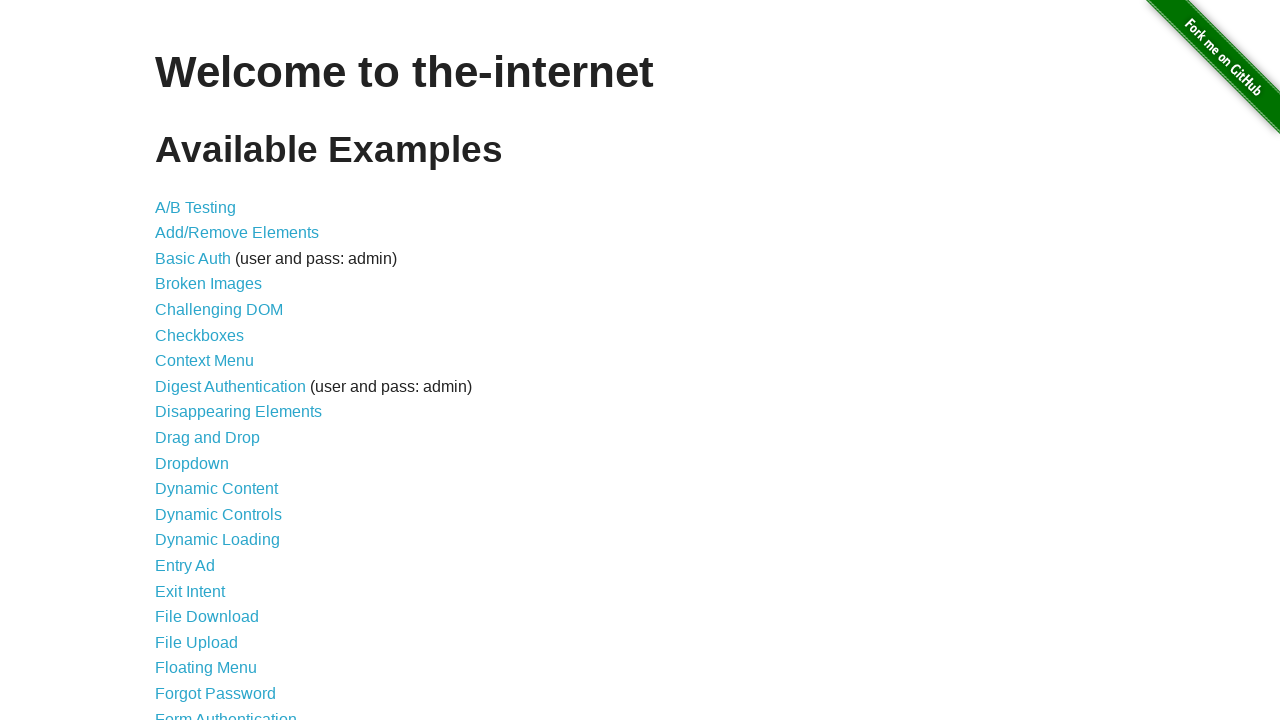

jQuery Growl library loaded and available
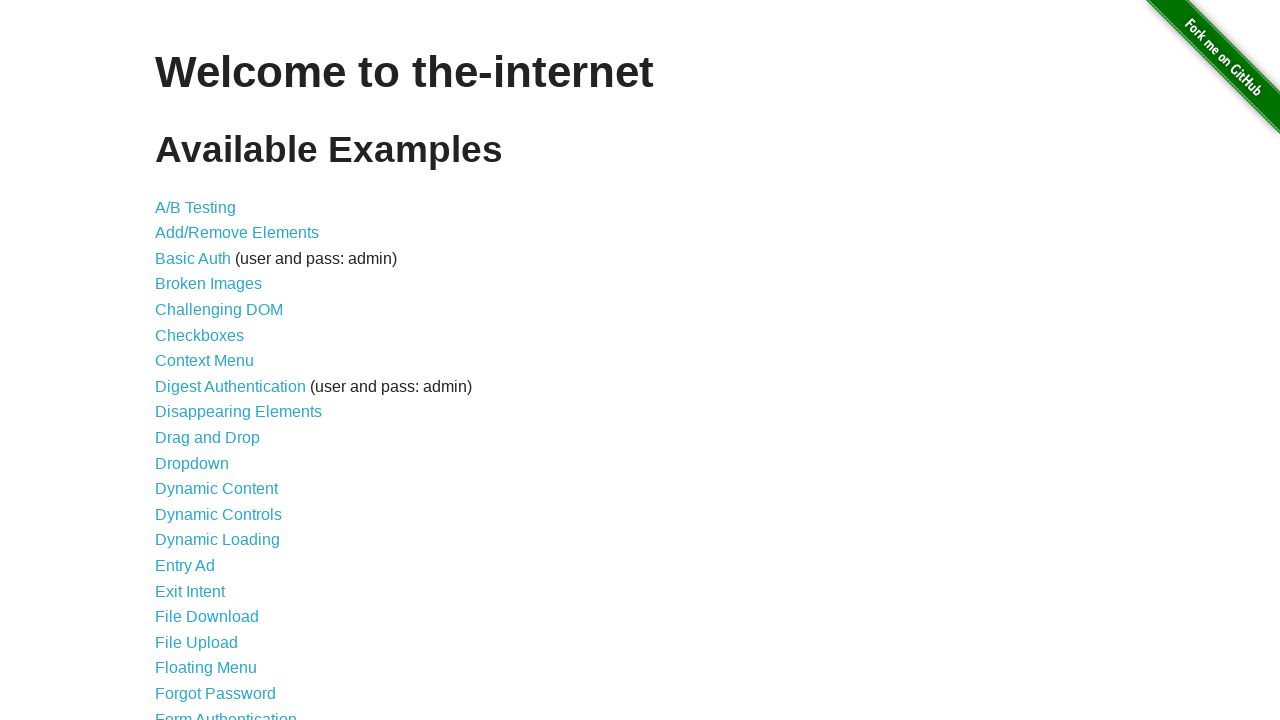

Displayed standard jQuery Growl notification with title 'GET' and message '/'
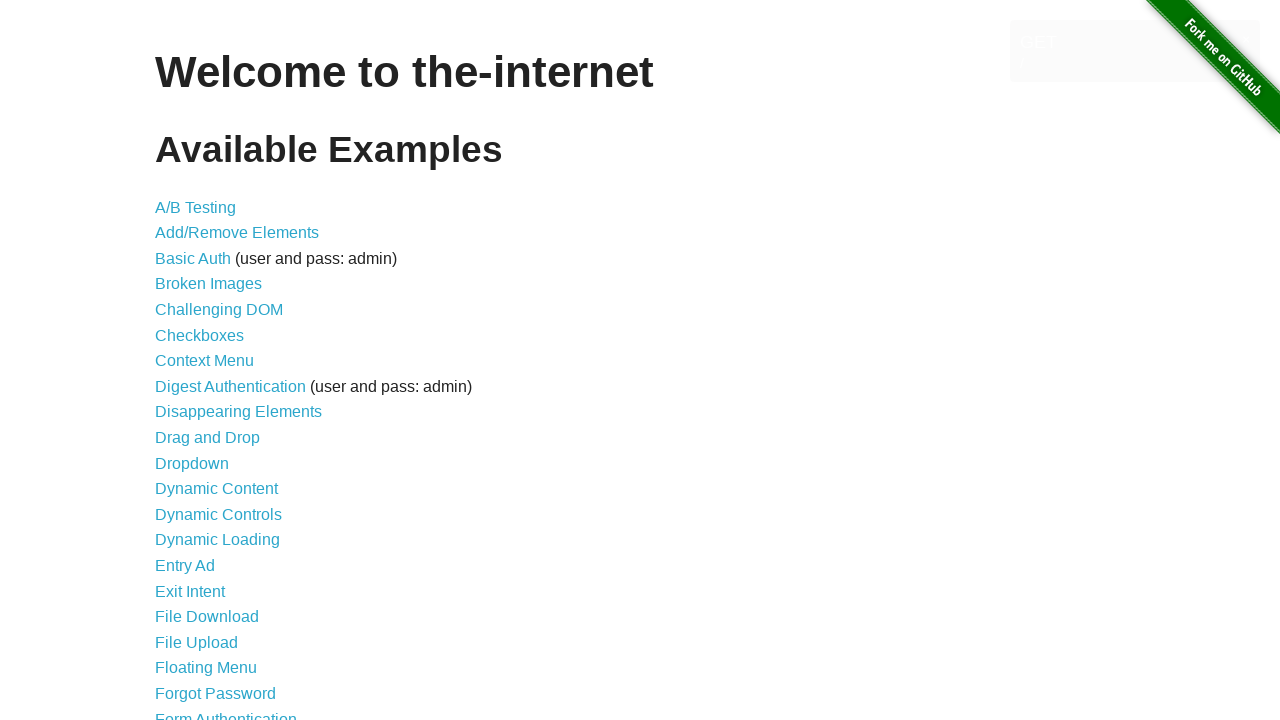

Displayed error notification with title 'ERROR'
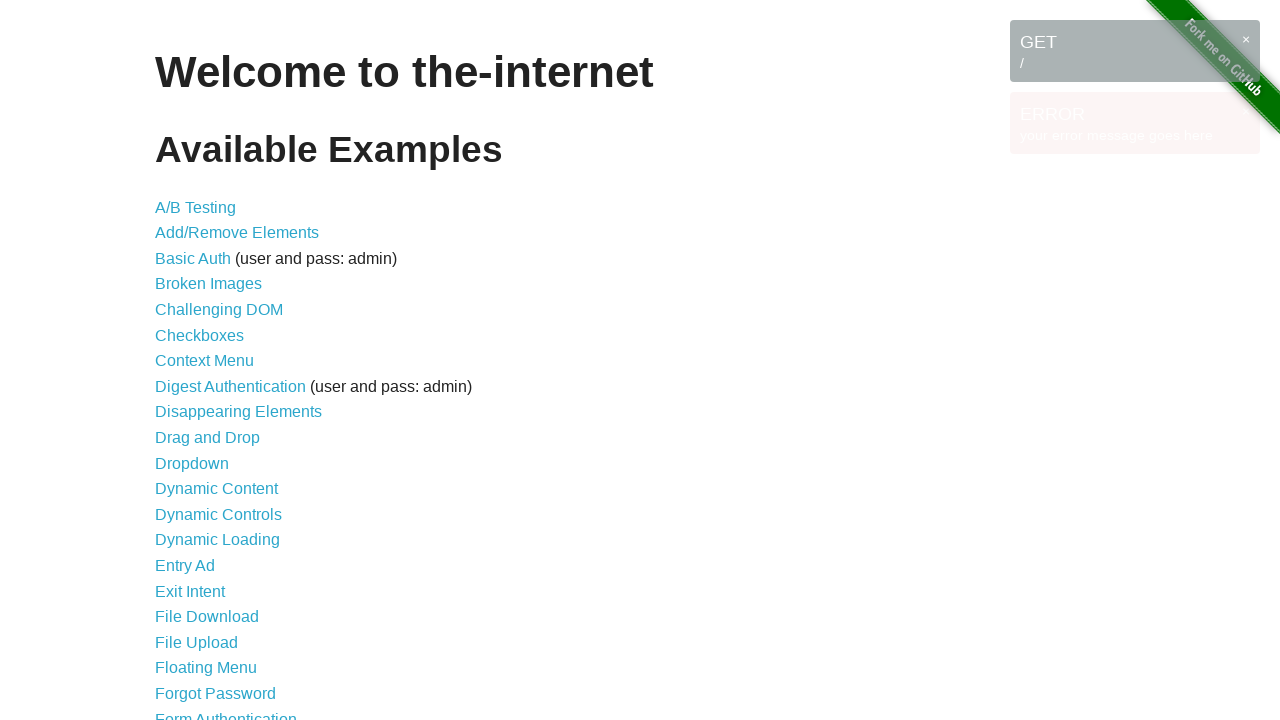

Displayed notice notification with title 'Notice'
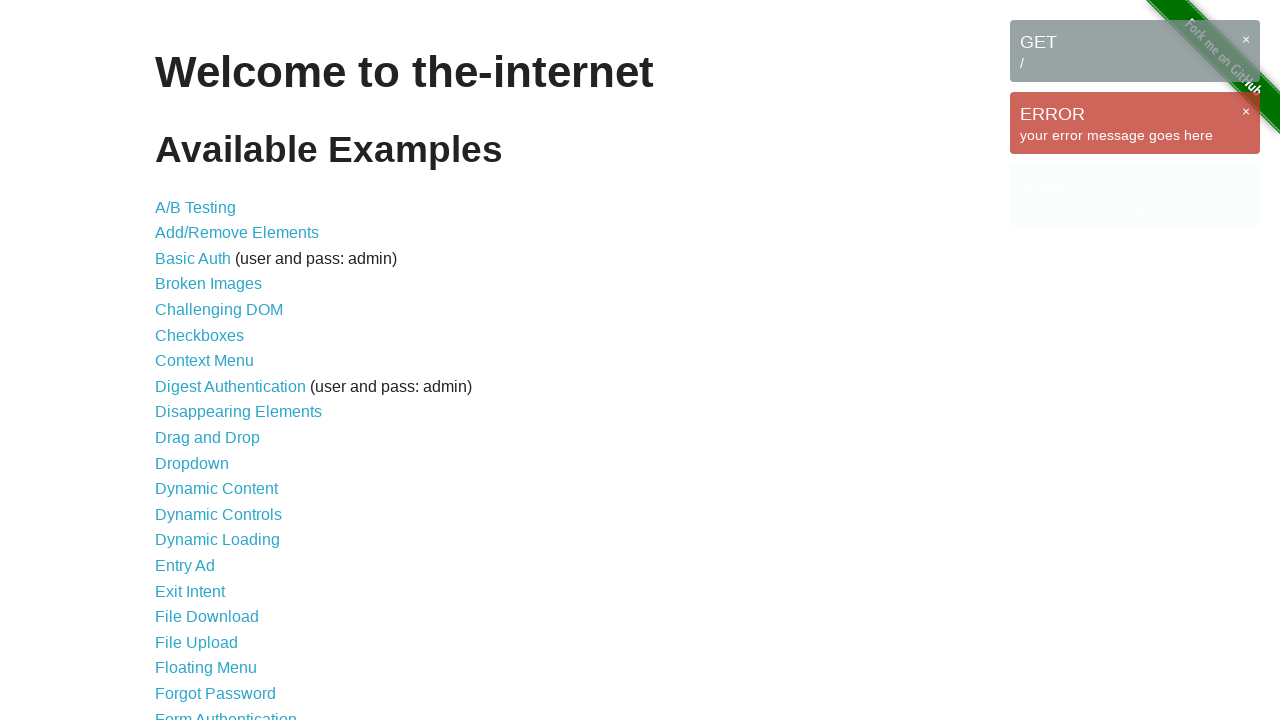

Displayed warning notification with title 'Warning!'
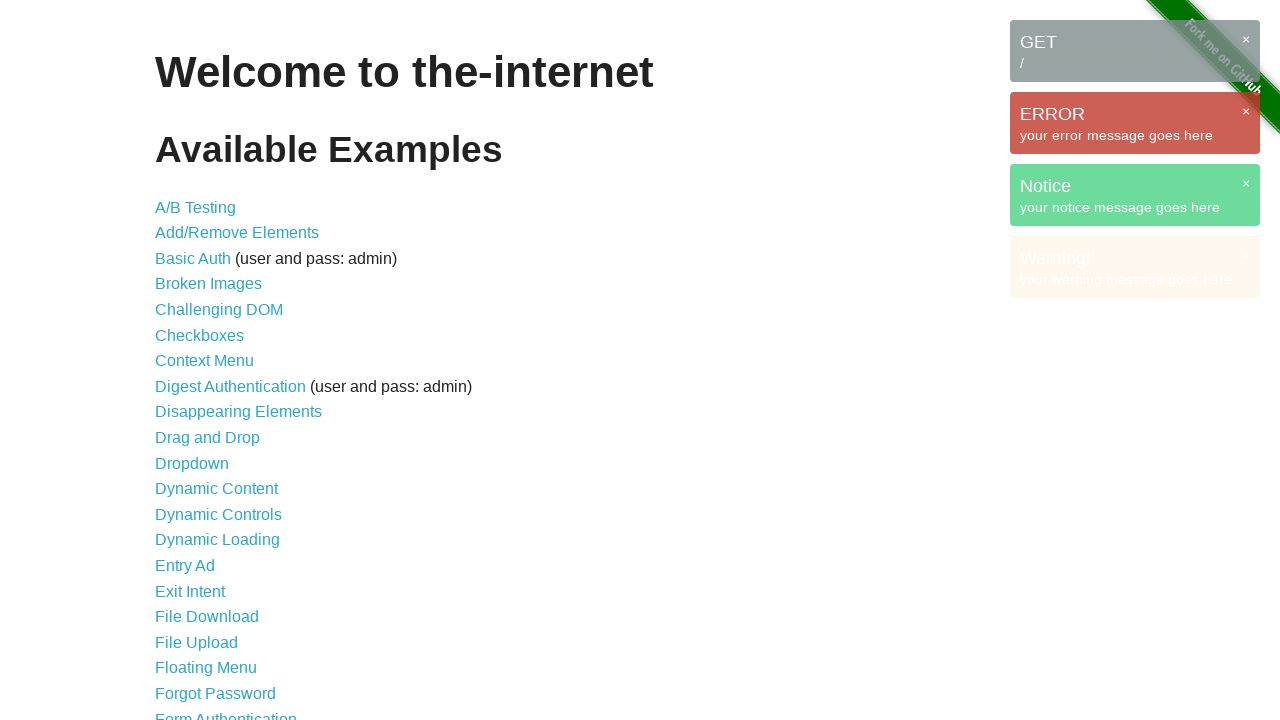

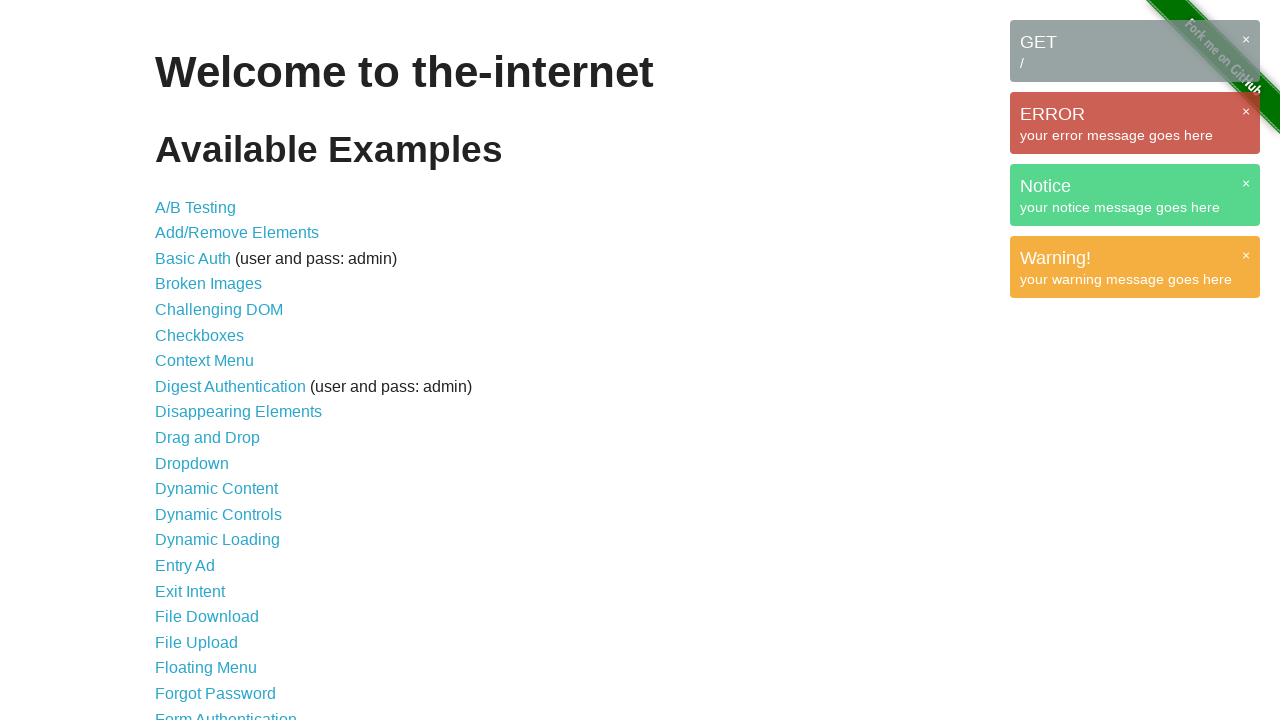